Tests JavaScript alert handling including accept, prompt input, and dismiss actions

Starting URL: https://demoqa.com/alerts

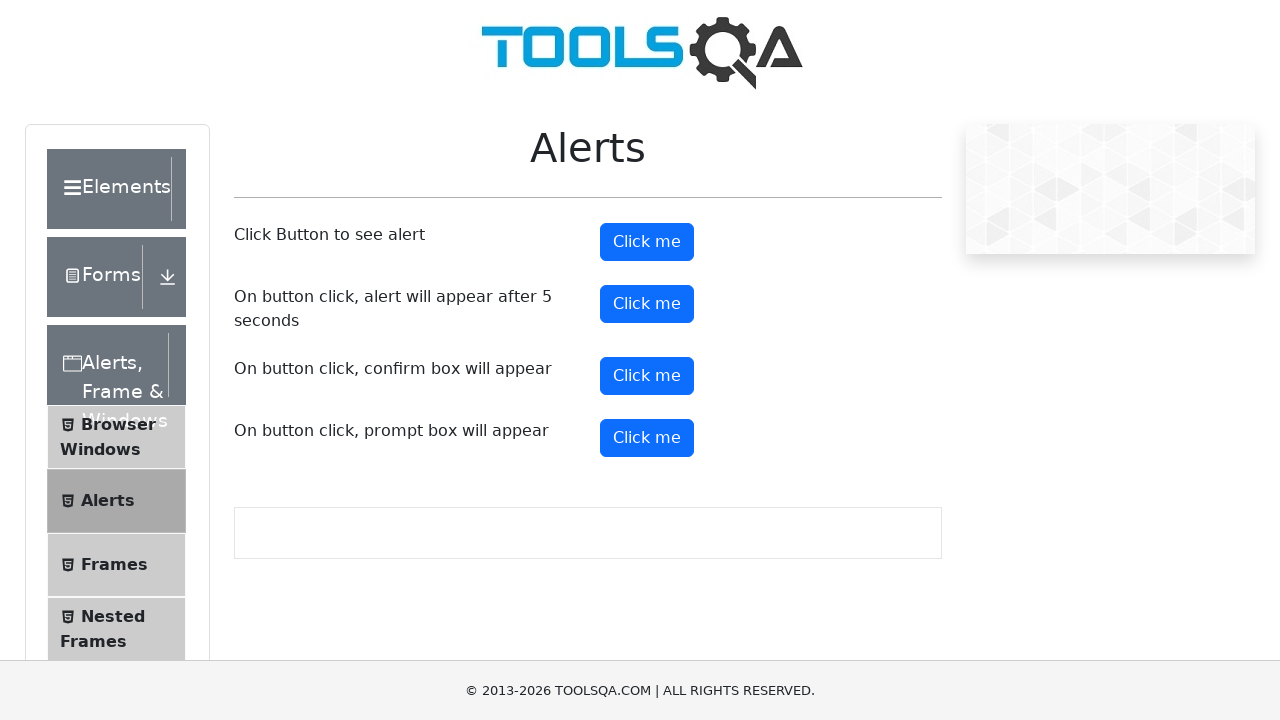

Clicked alert button at (647, 242) on #alertButton
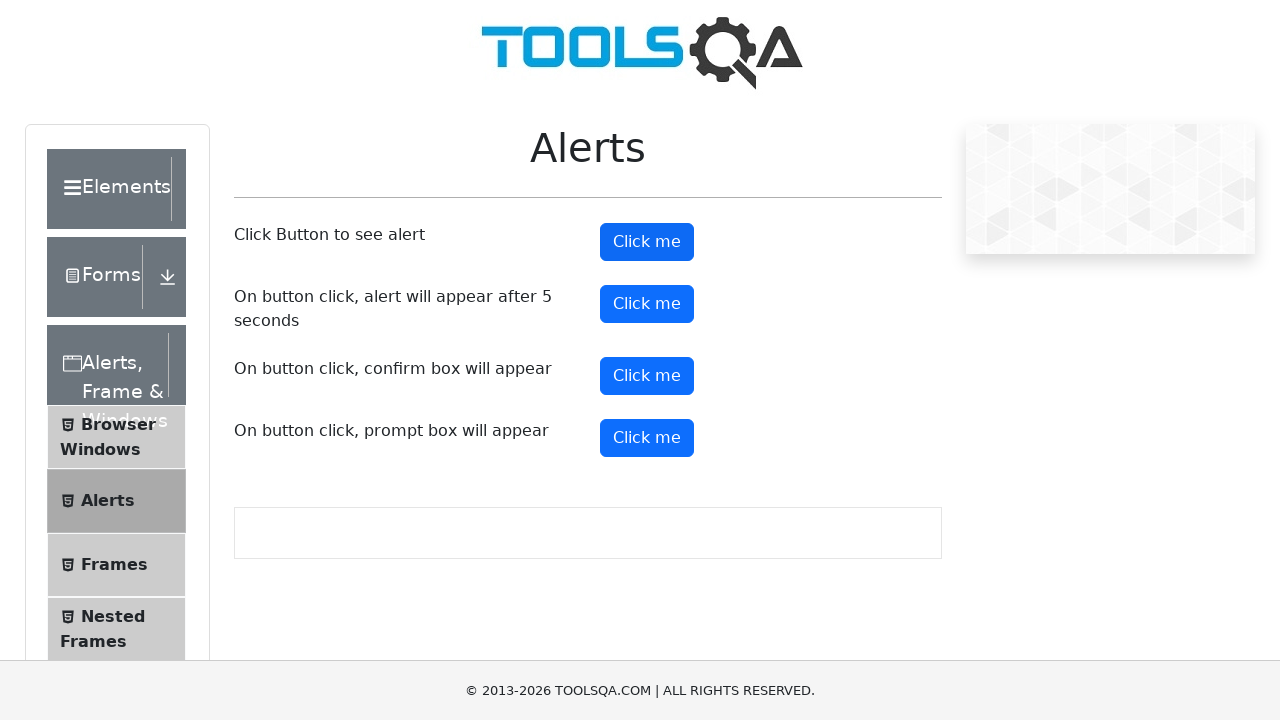

Set up dialog handler to accept alert
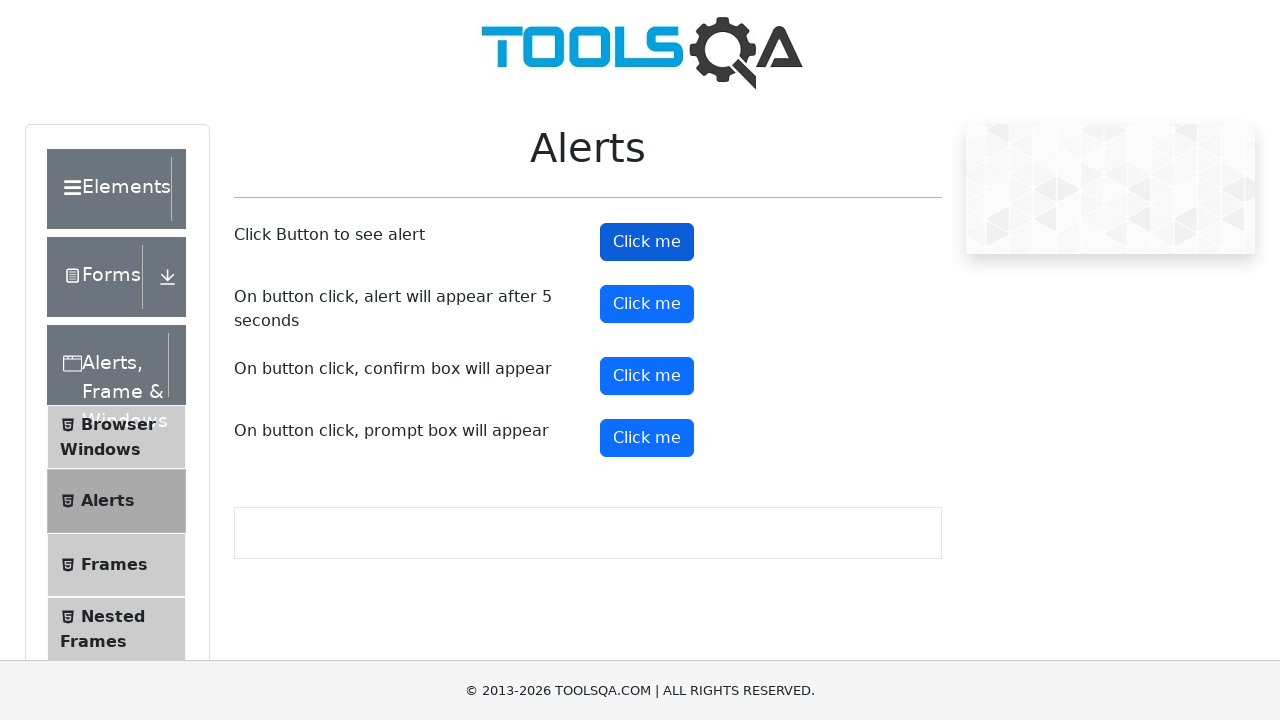

Clicked prompt button at (647, 438) on #promtButton
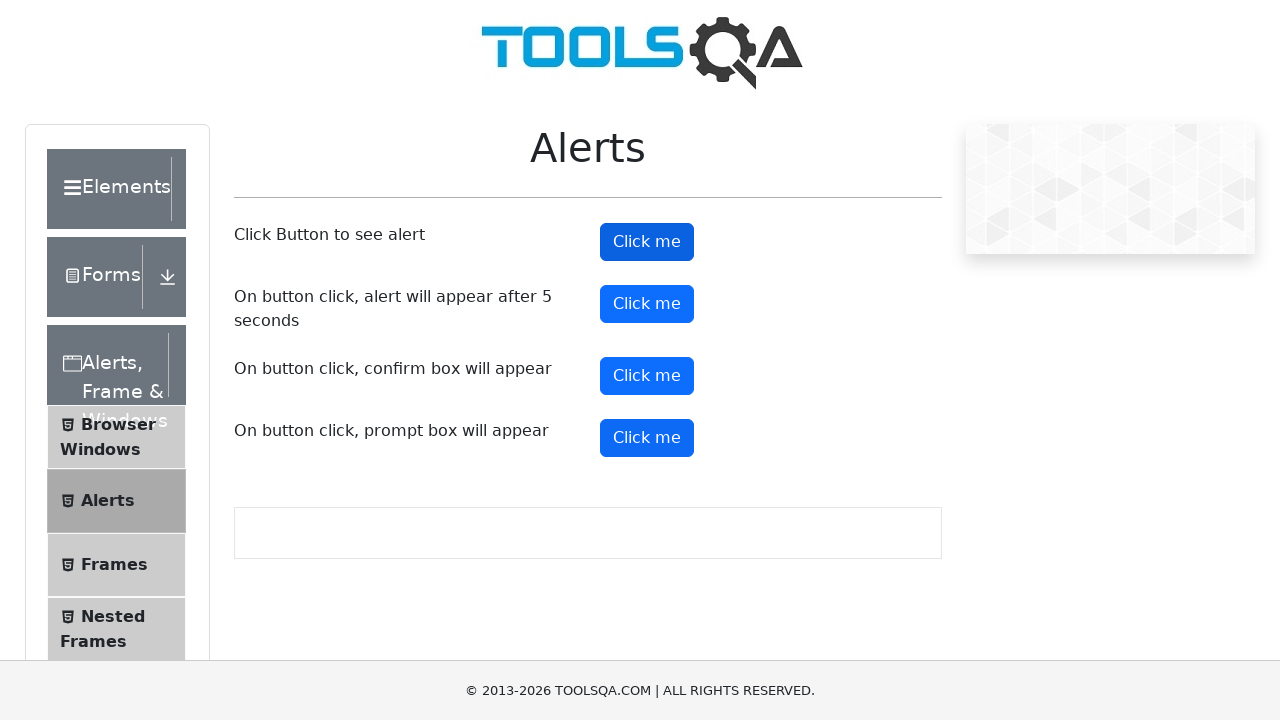

Set up dialog handler to accept prompt with 'Agila' input
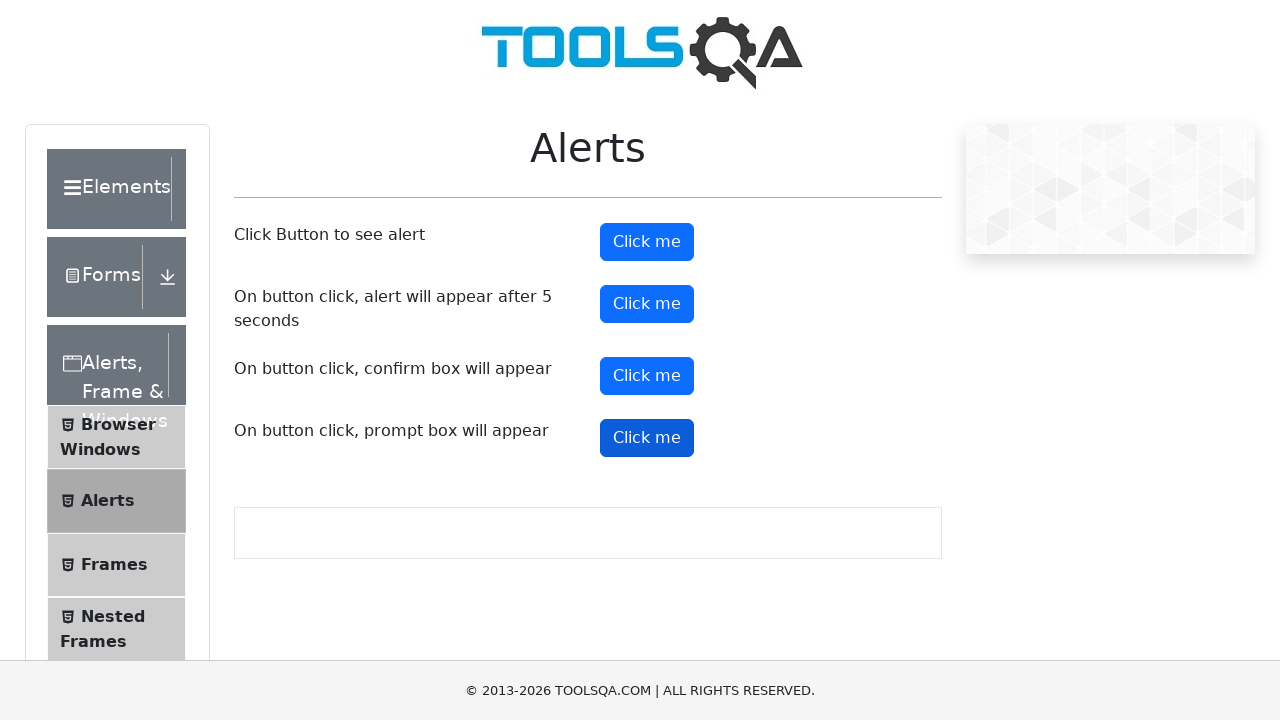

Clicked confirm button at (647, 376) on #confirmButton
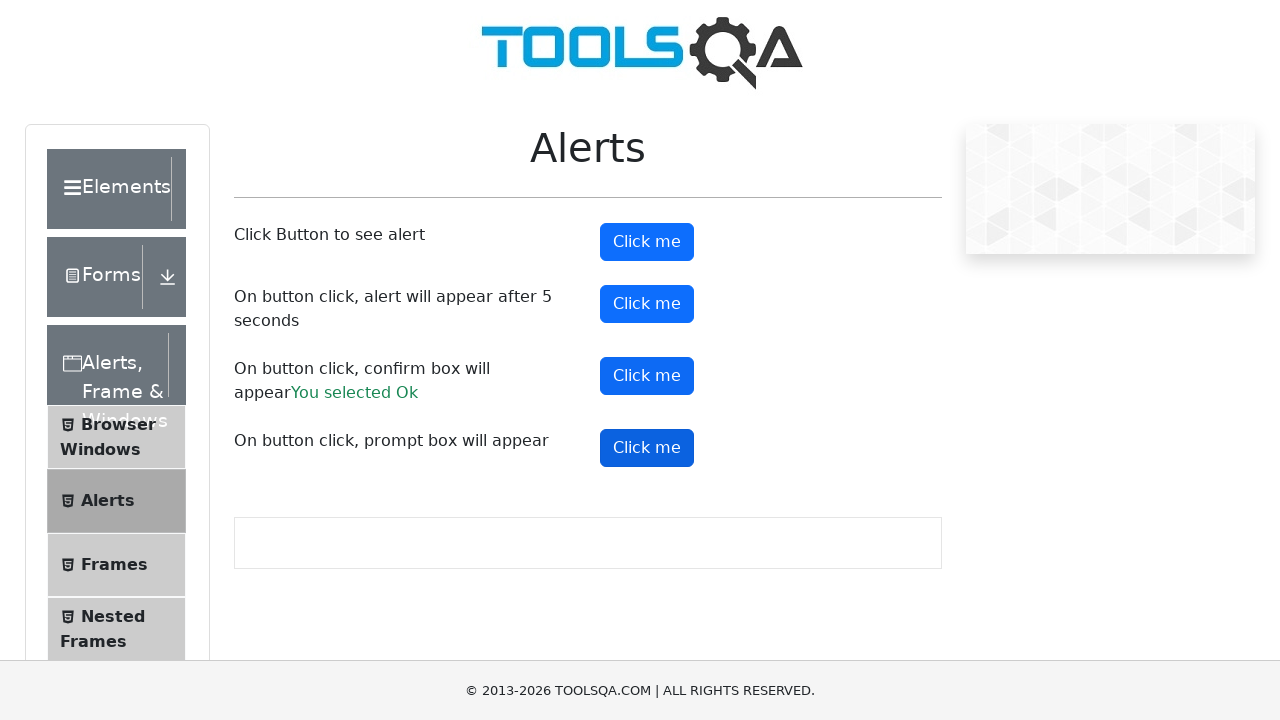

Set up dialog handler to dismiss confirmation dialog
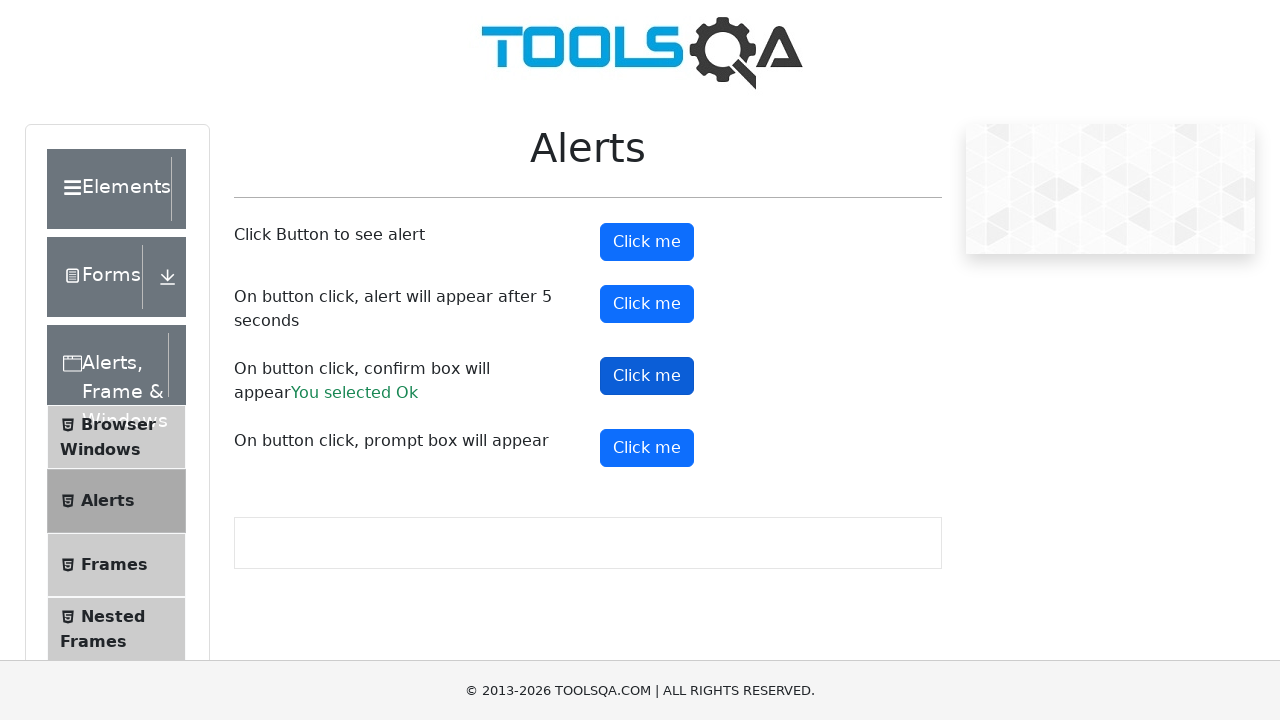

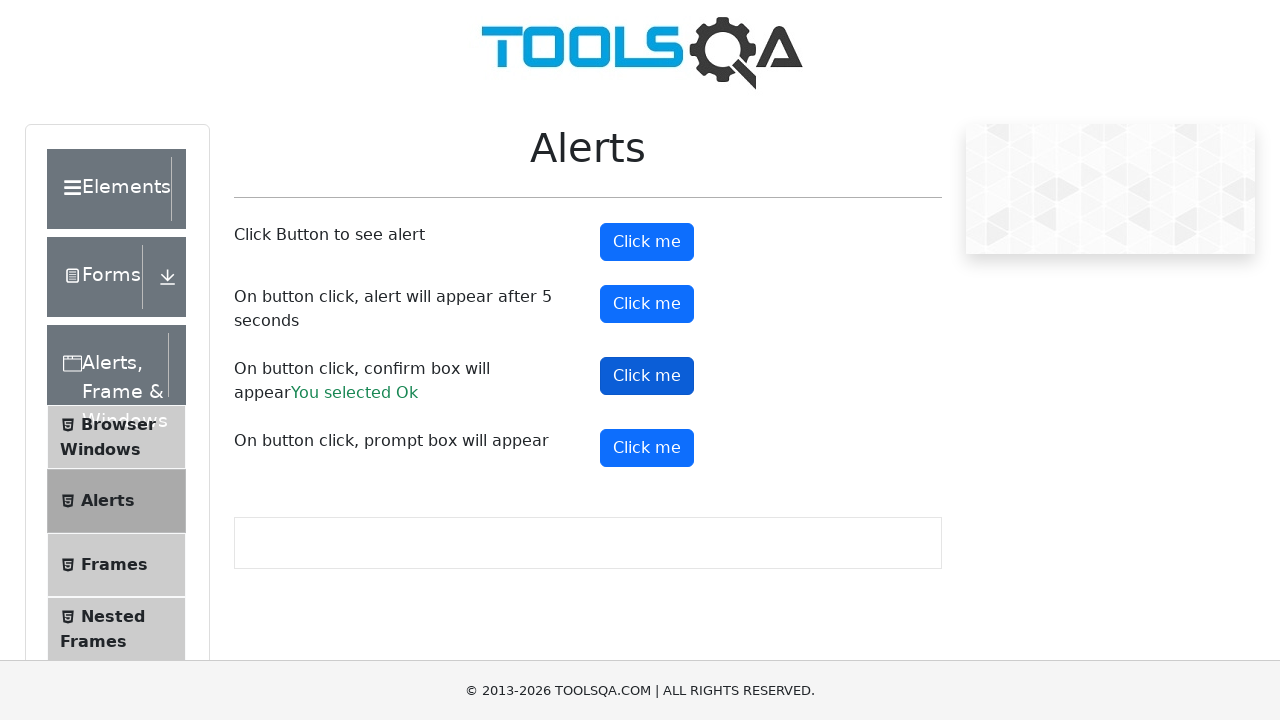